Navigates to Ziraat Bank homepage and verifies that currency exchange rate information (USD and EUR buy/sell rates) is displayed on the page.

Starting URL: https://www.ziraatbank.com.tr/tr

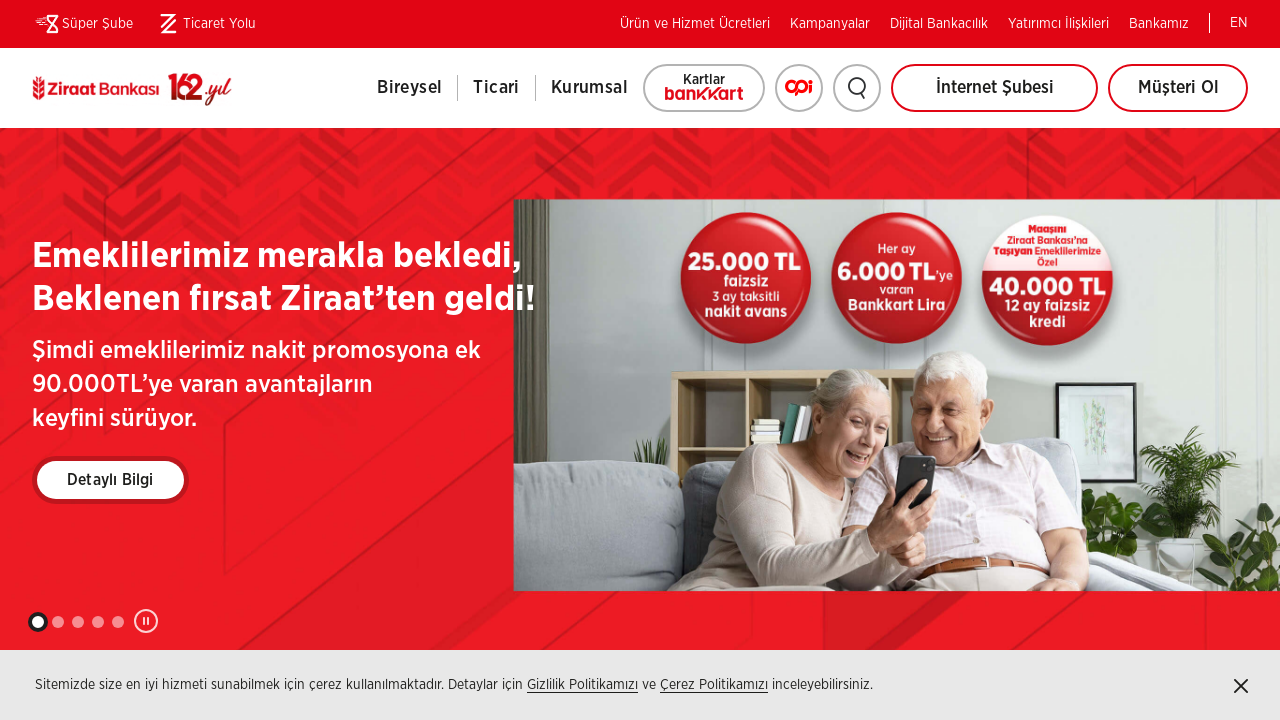

Waited for USD buy rate element to be present
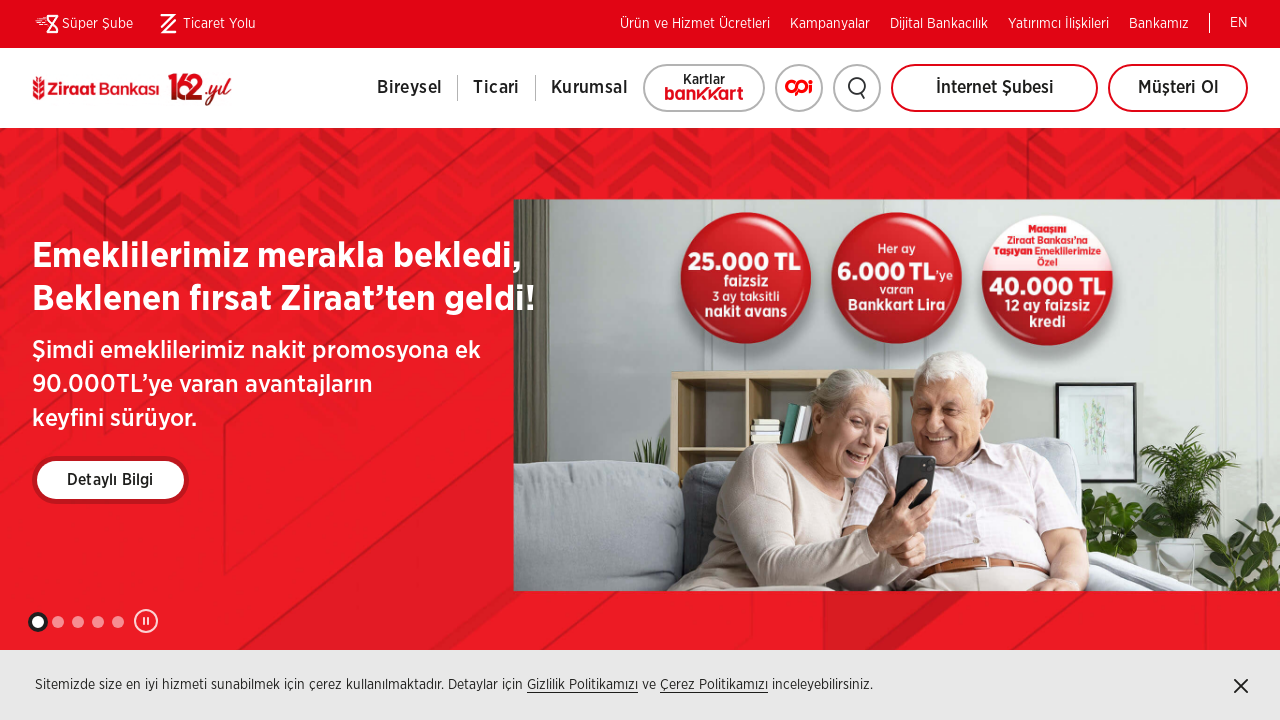

Waited for USD sell rate element to be present
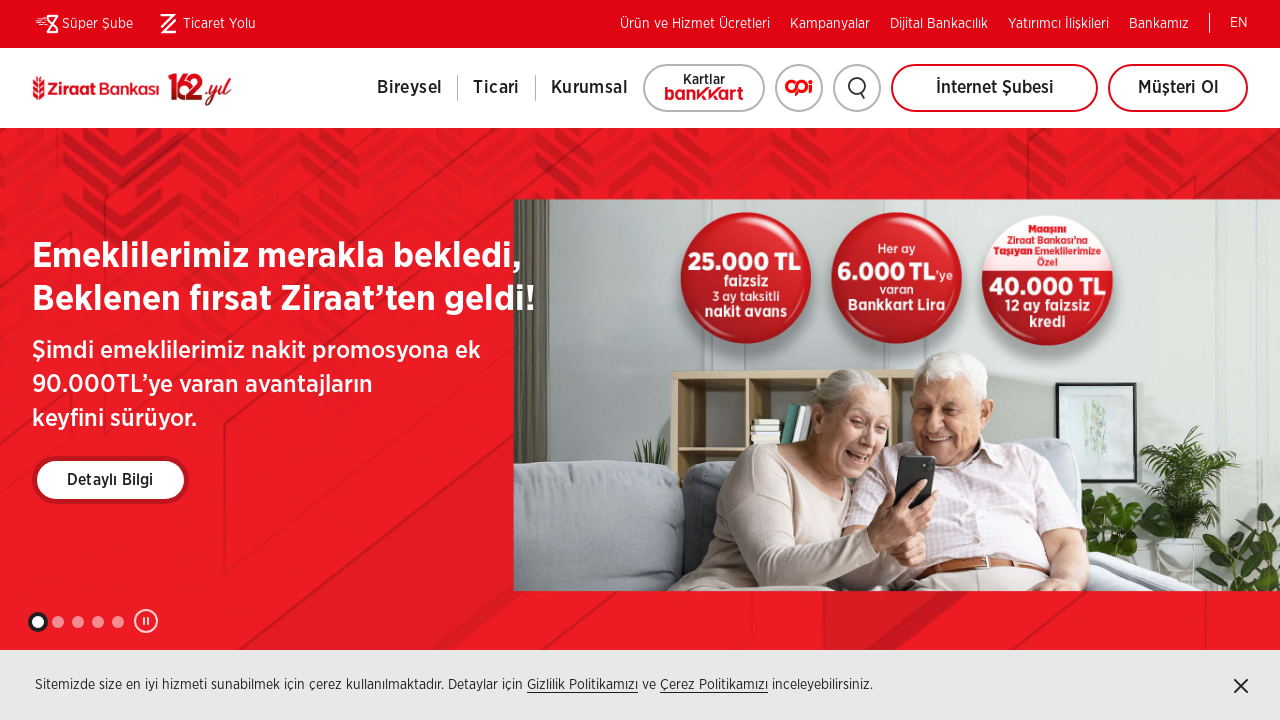

Verified USD buy rate section is visible
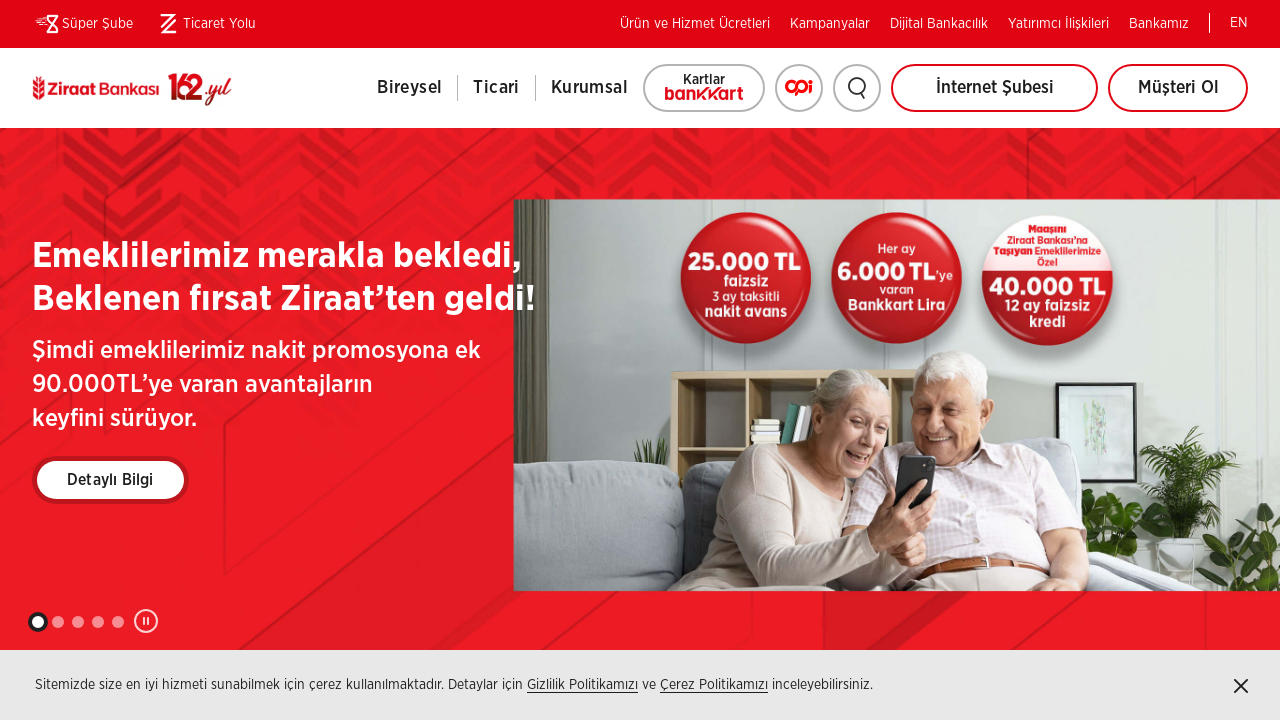

Verified USD sell rate section is visible
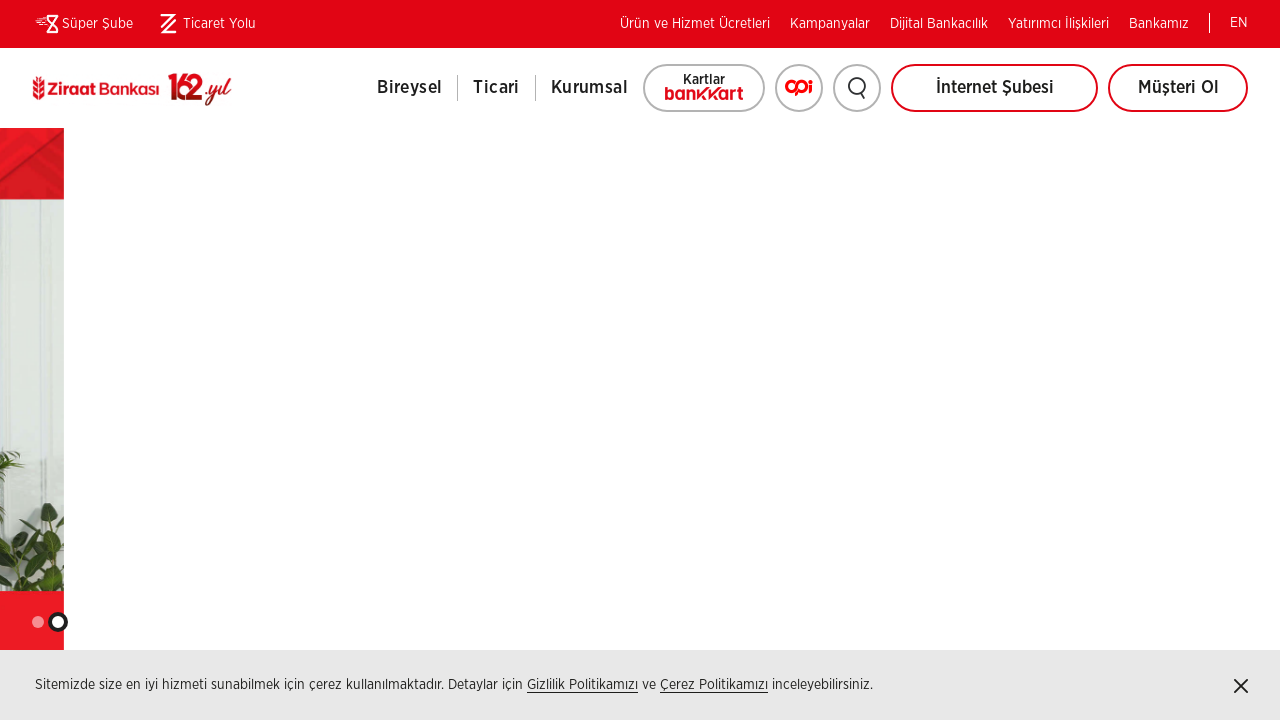

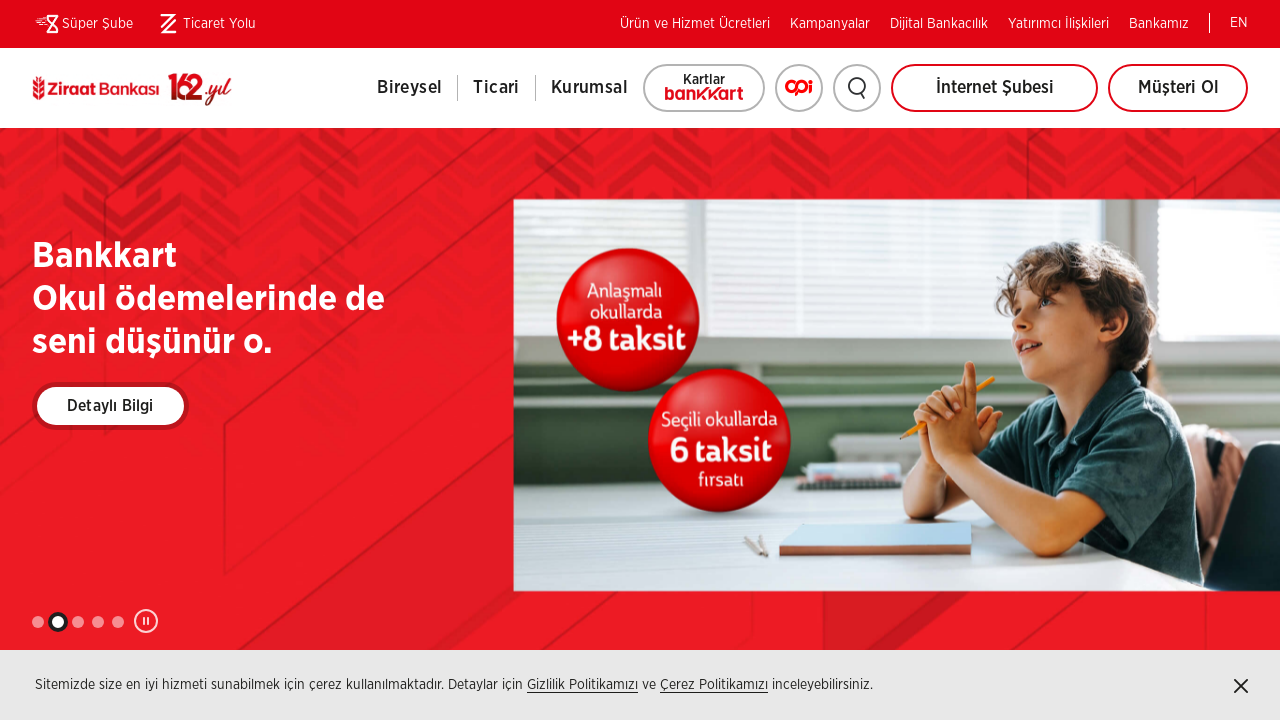